Tests the search functionality on python.org by entering a search query "pycon" and submitting the form, then verifying results are found

Starting URL: http://www.python.org

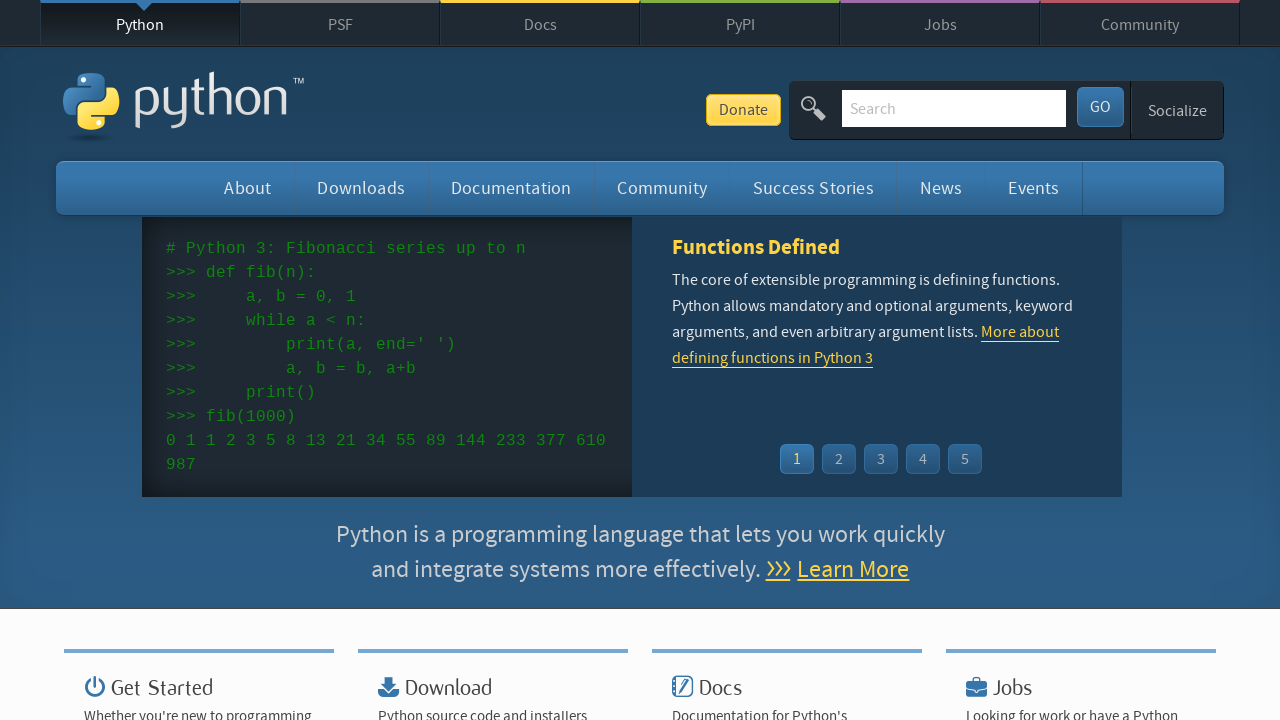

Verified page title contains 'Python'
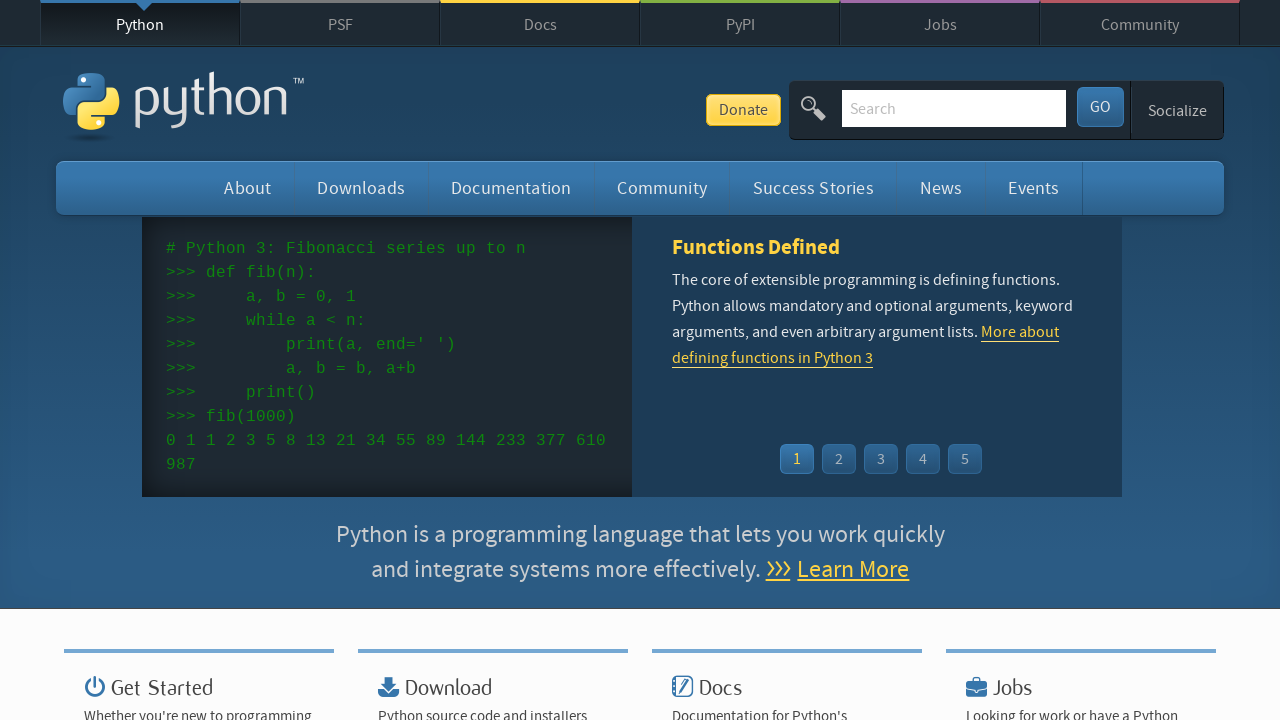

Entered 'pycon' in search box on input[name='q']
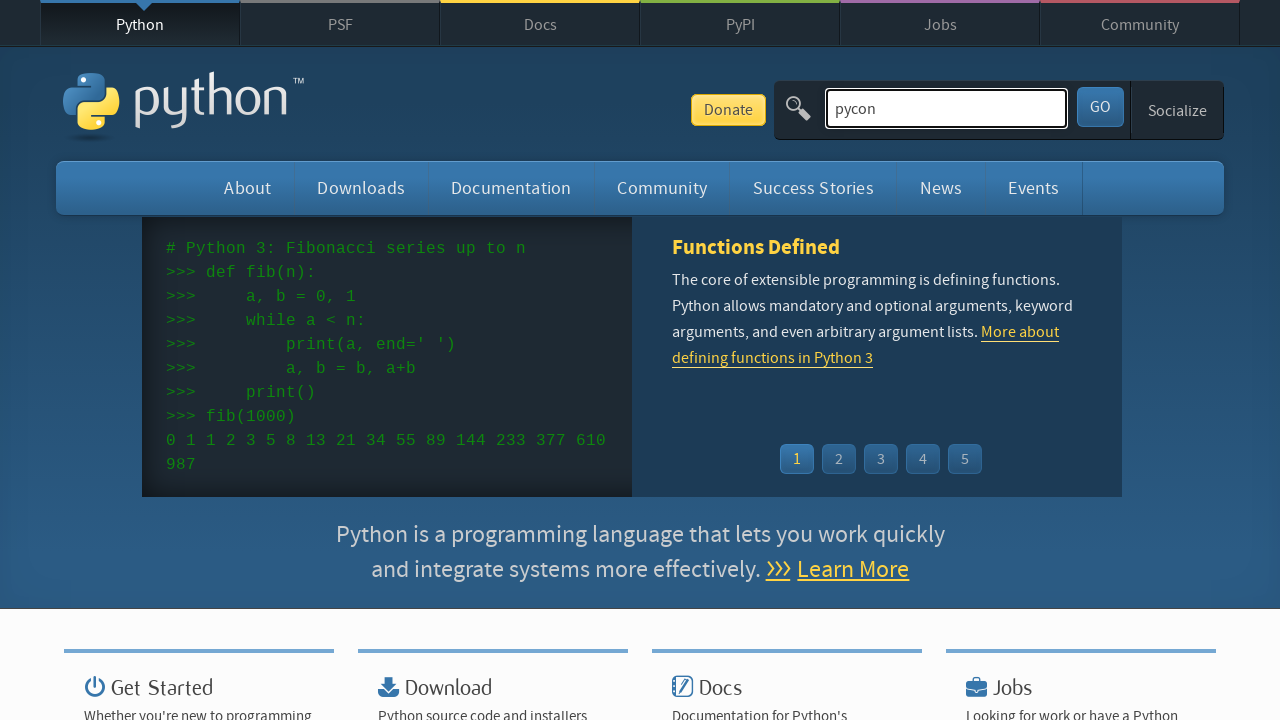

Submitted search form by pressing Enter on input[name='q']
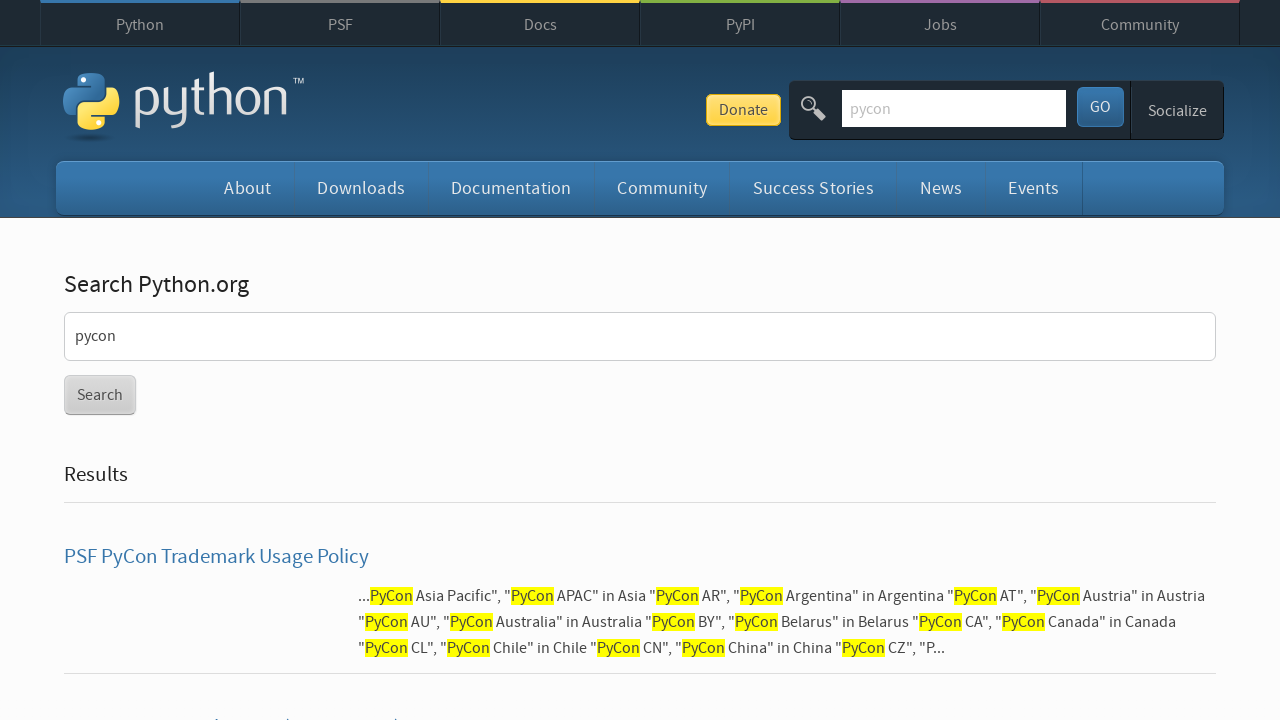

Waited for page to load
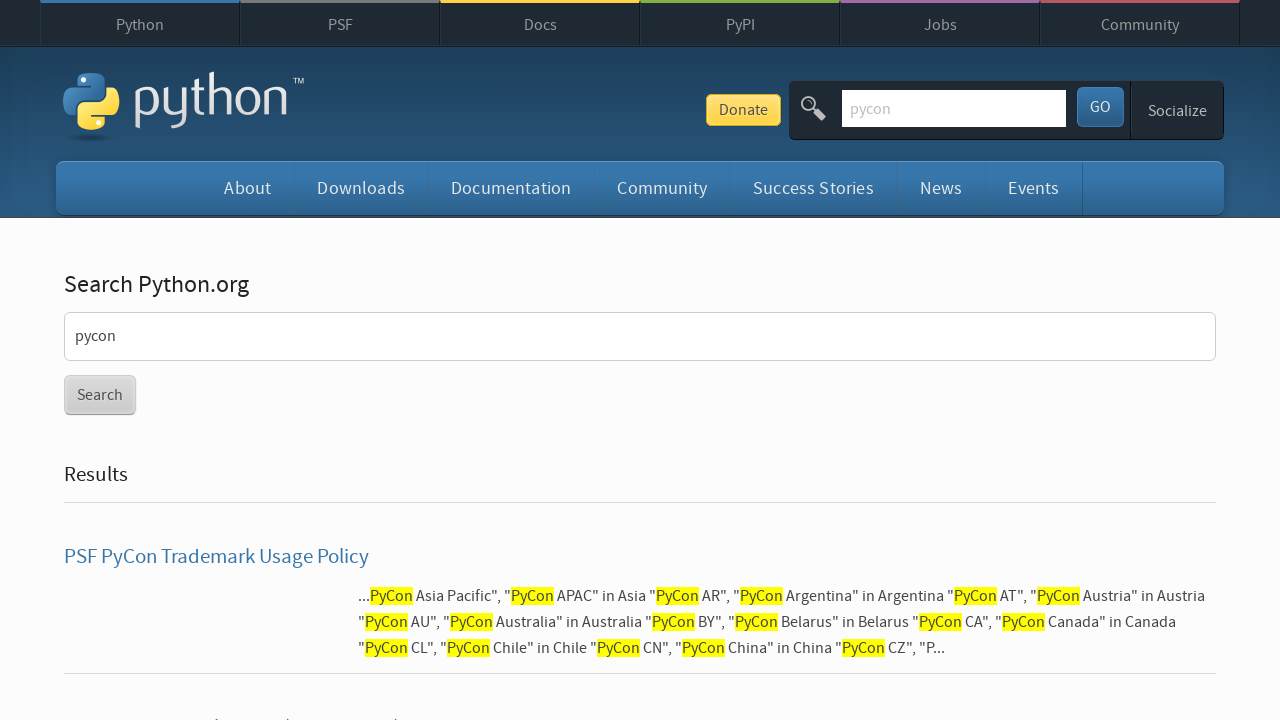

Verified search results were found
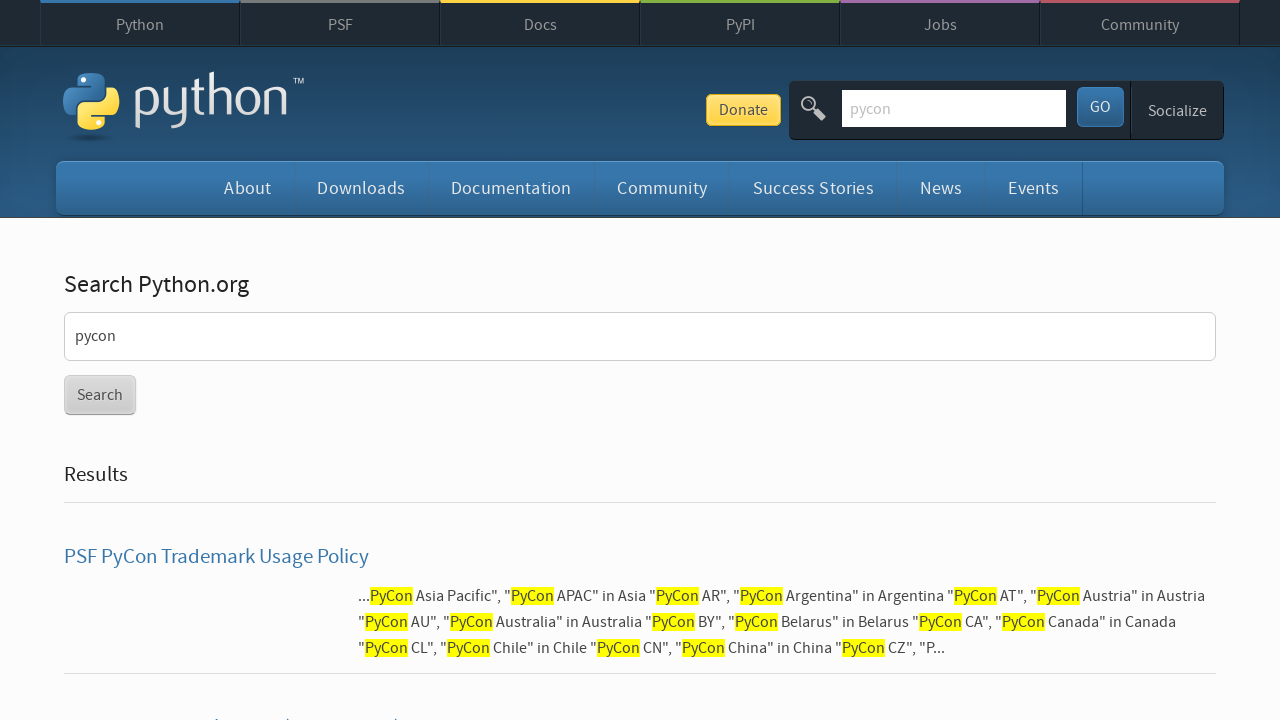

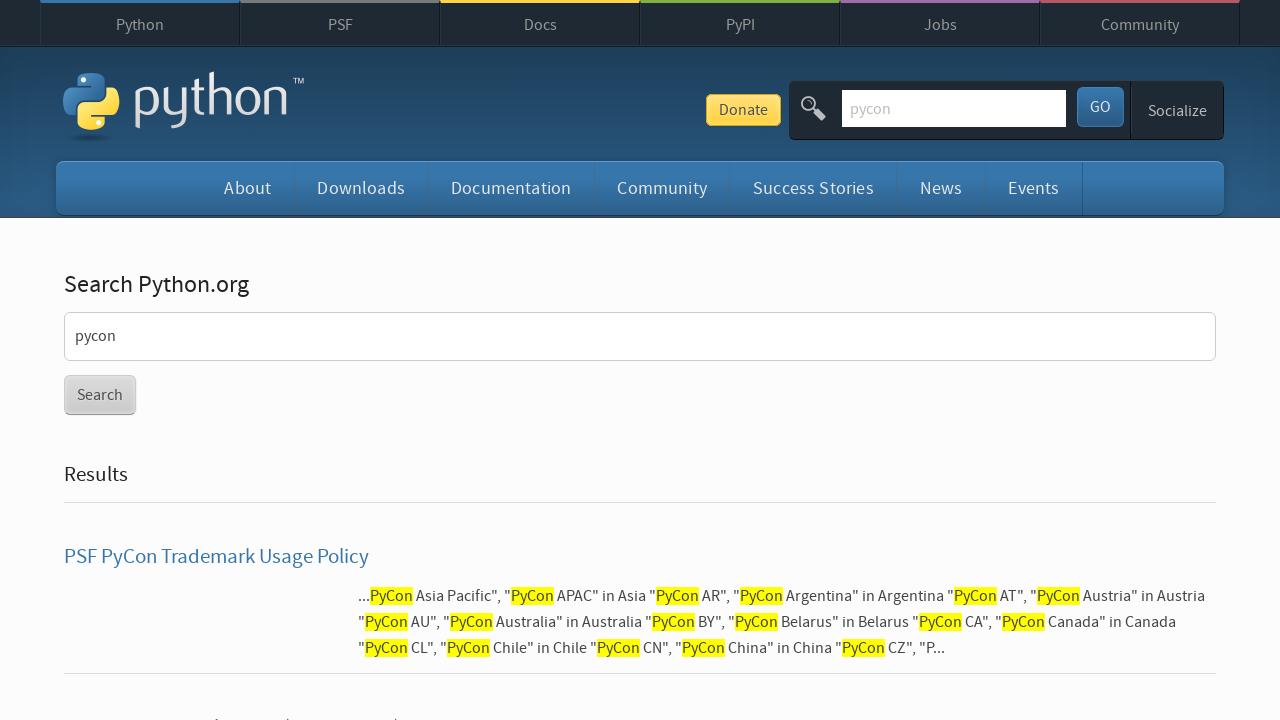